Tests auto-suggestion dropdown functionality by typing a partial country name and selecting a matching suggestion from the dropdown list

Starting URL: https://rahulshettyacademy.com/dropdownsPractise/

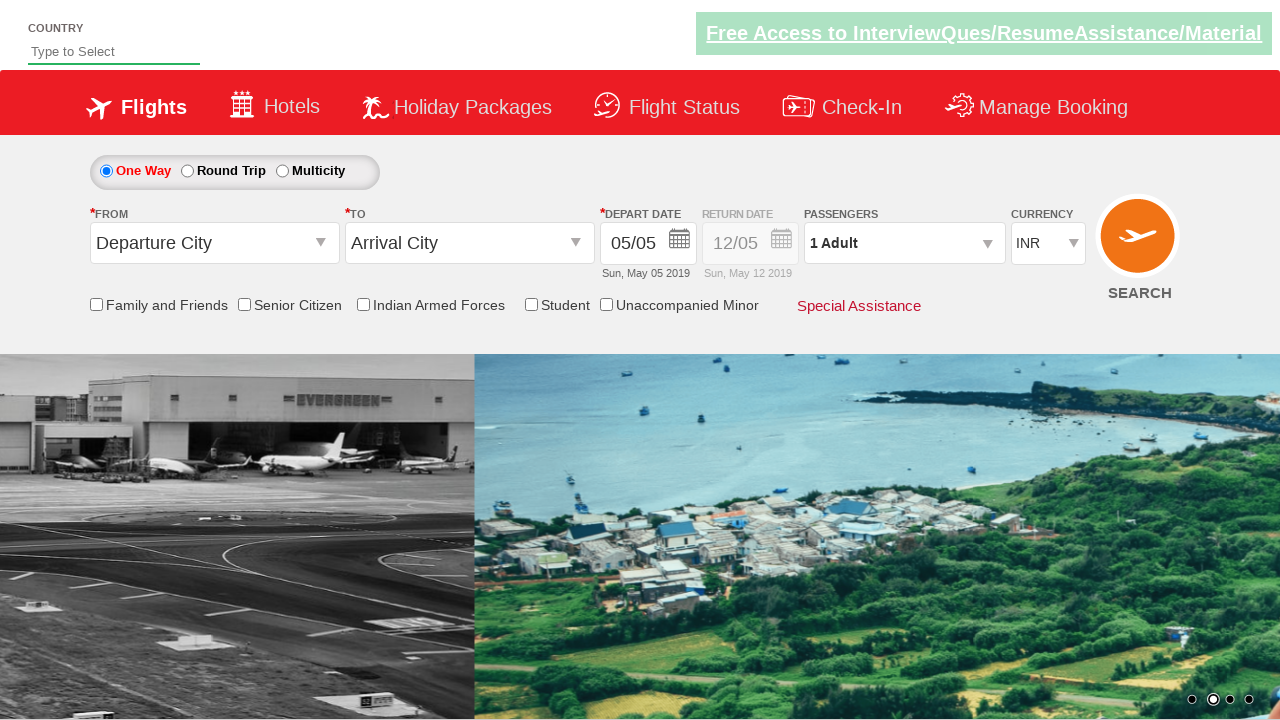

Typed 'ban' in auto-suggest input field on #autosuggest
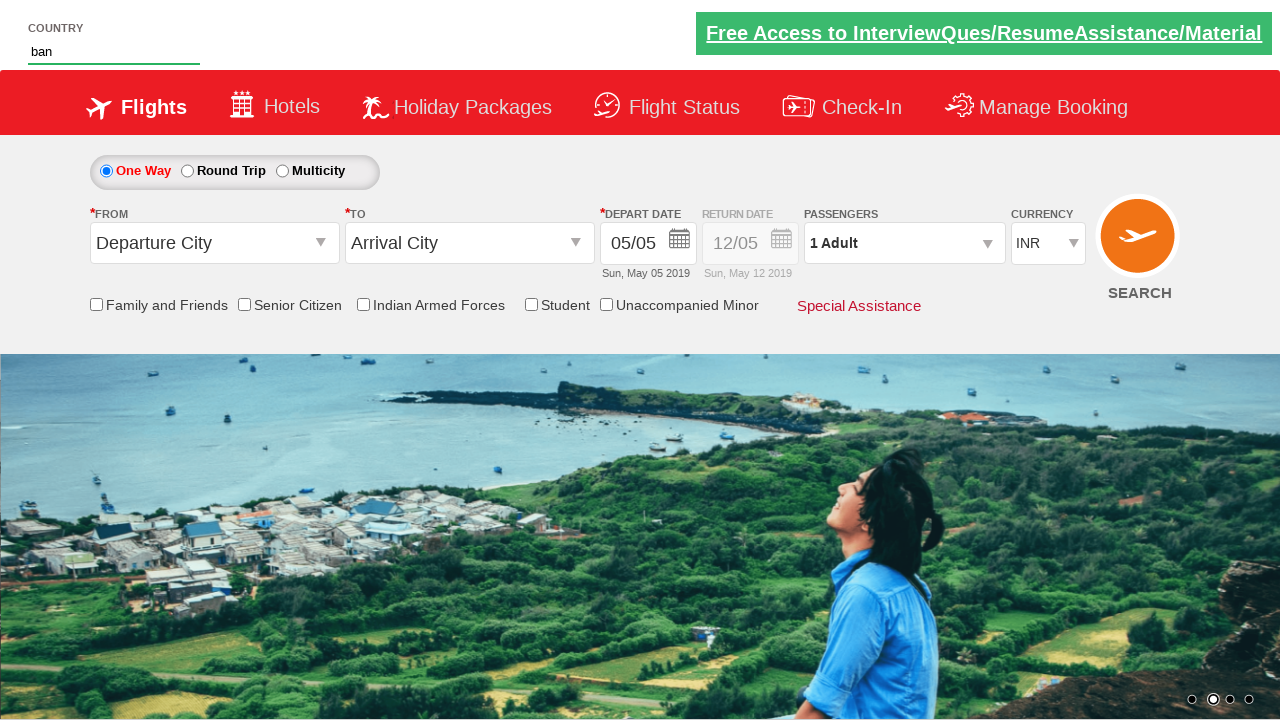

Auto-suggestion dropdown appeared with matching options
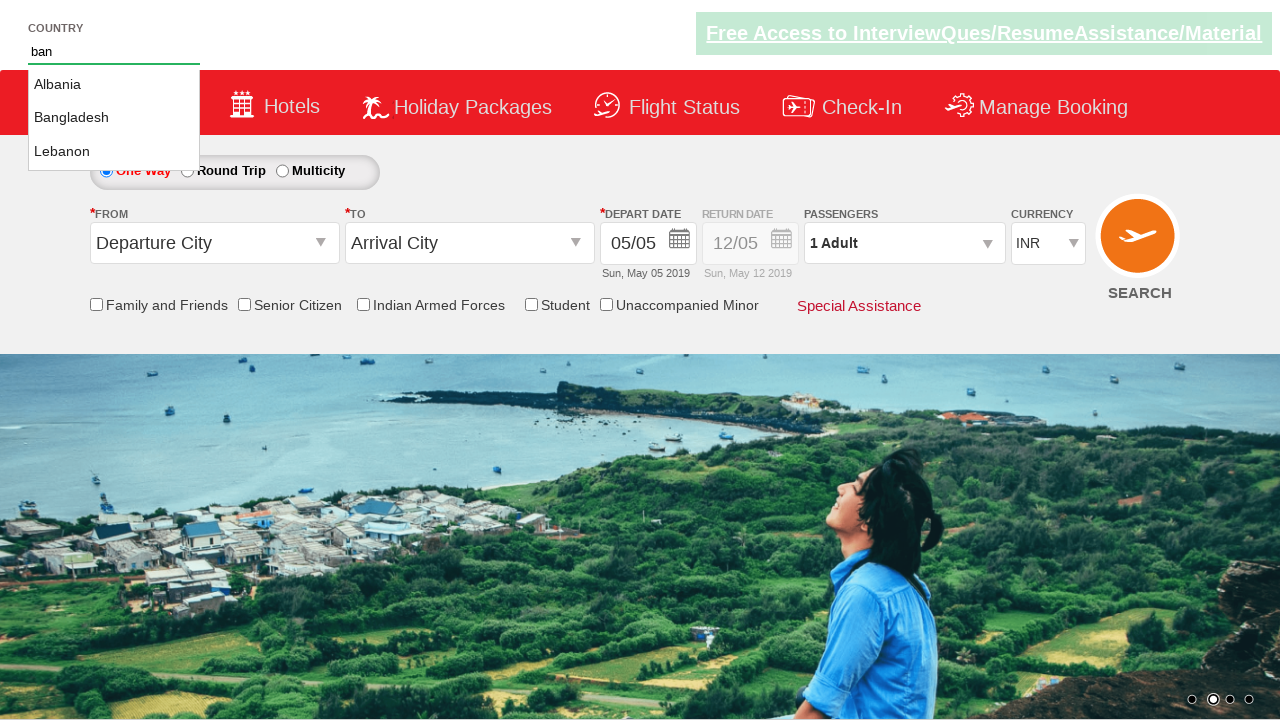

Selected 'Bangladesh' from the dropdown suggestions at (114, 118) on li.ui-menu-item a:has-text('Bangladesh')
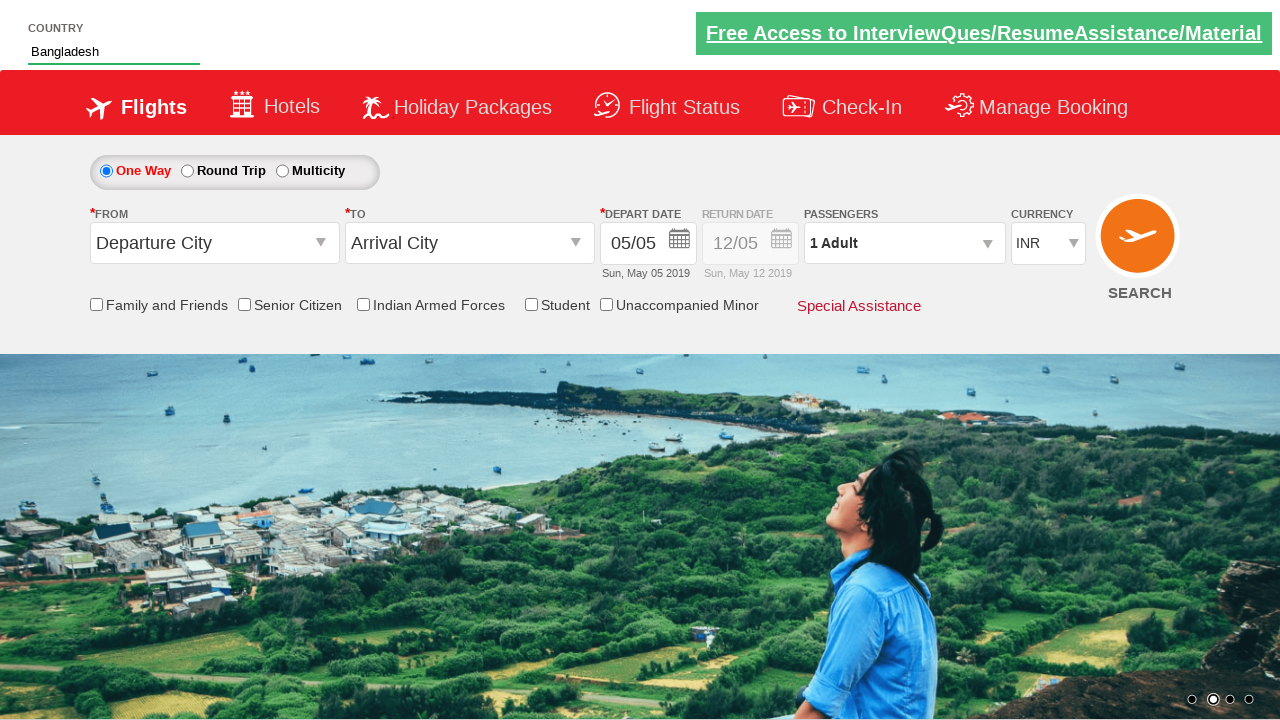

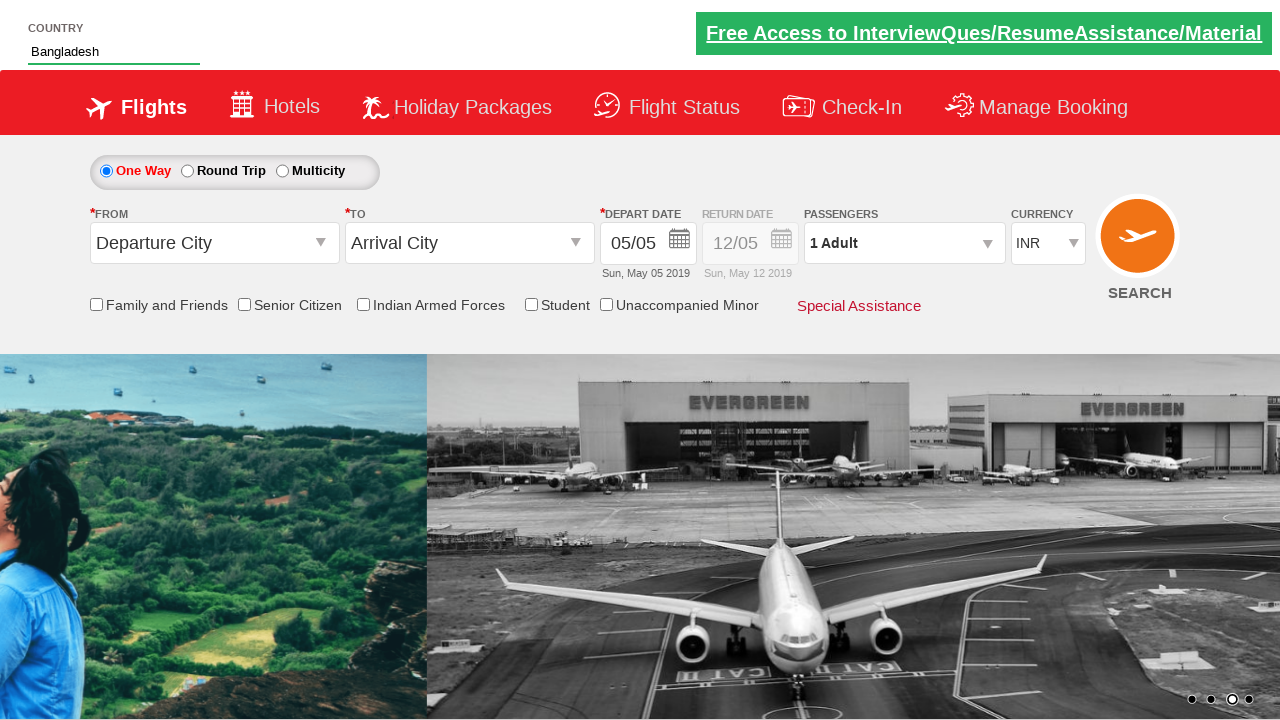